Verifies that the "Online top-up without commission" block title is present on the MTS Belarus homepage

Starting URL: http://mts.by

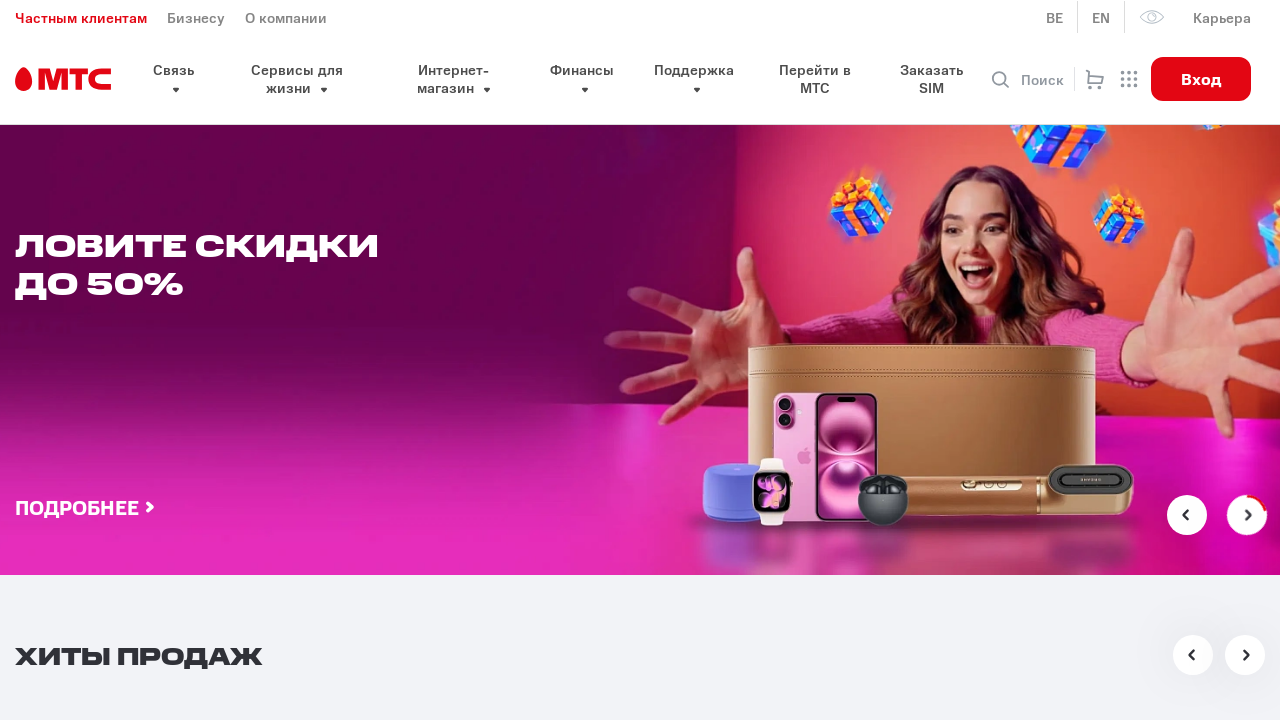

Located the 'Online top-up without commission' block title element
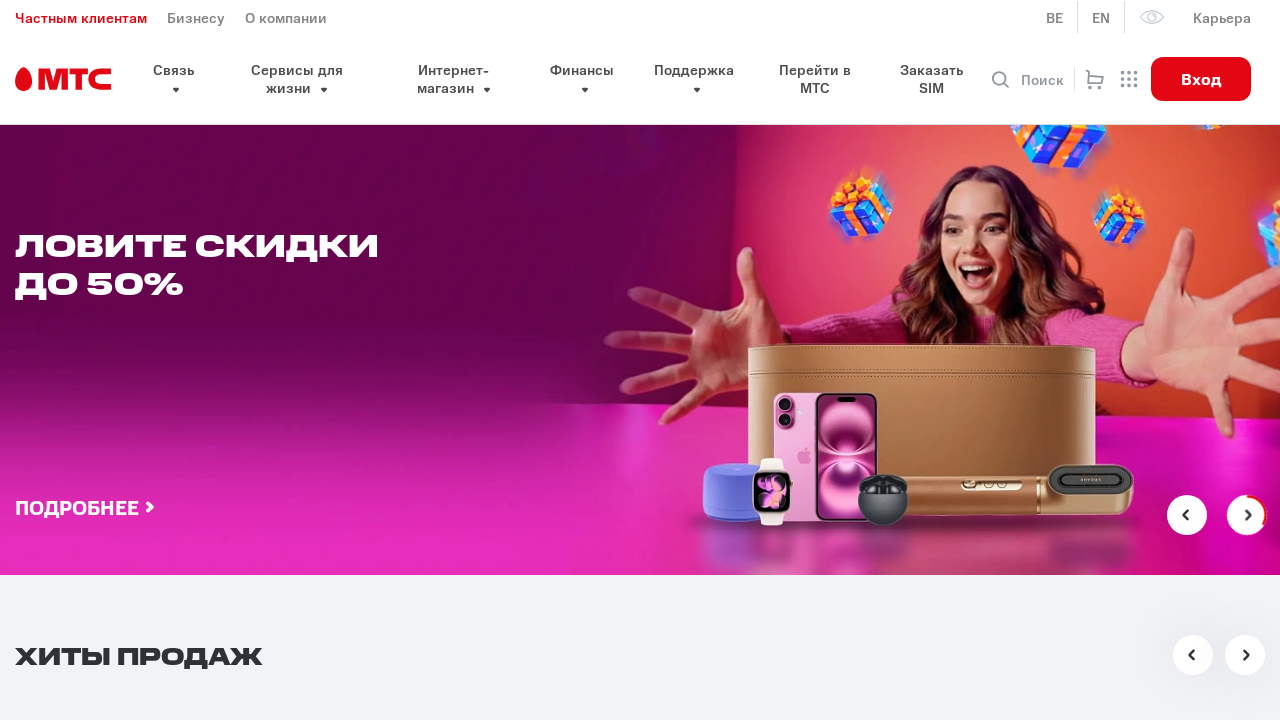

Block title became visible
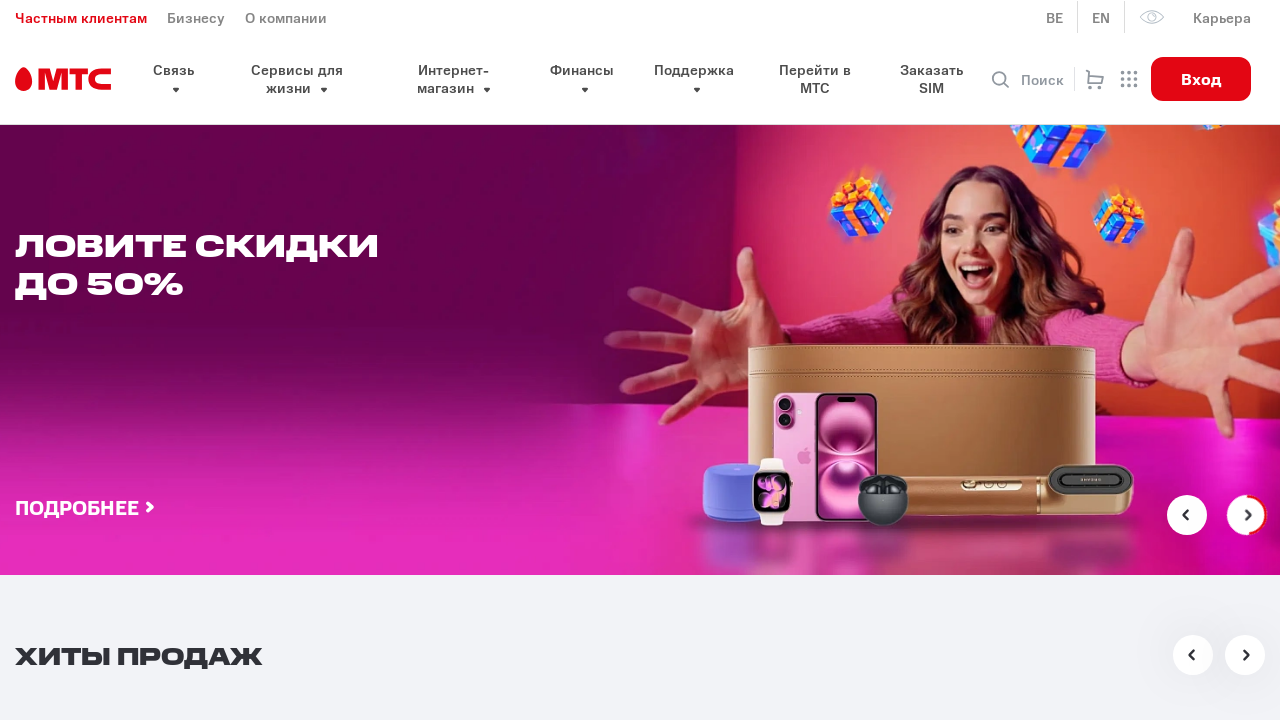

Verified that the 'Online top-up without commission' block title is visible on the MTS Belarus homepage
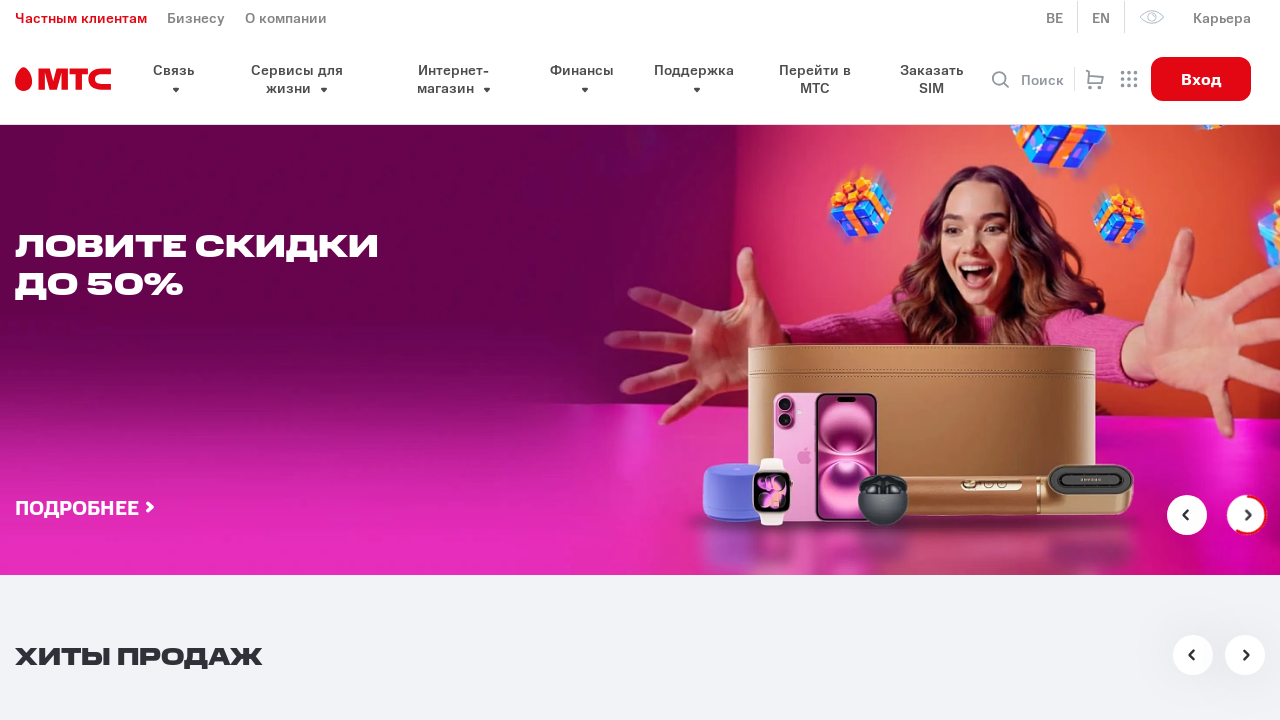

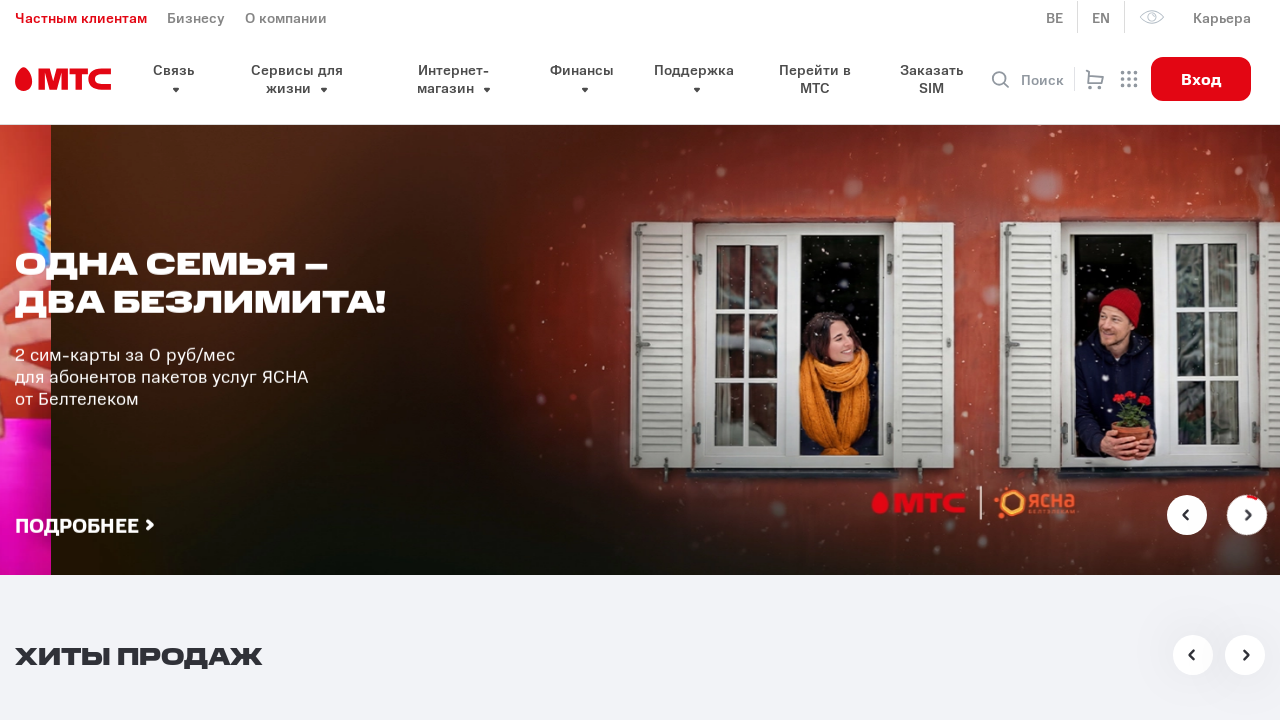